Tests basic browser navigation by going forward, back, and refreshing the page

Starting URL: http://www.ultimateqa.com/automation

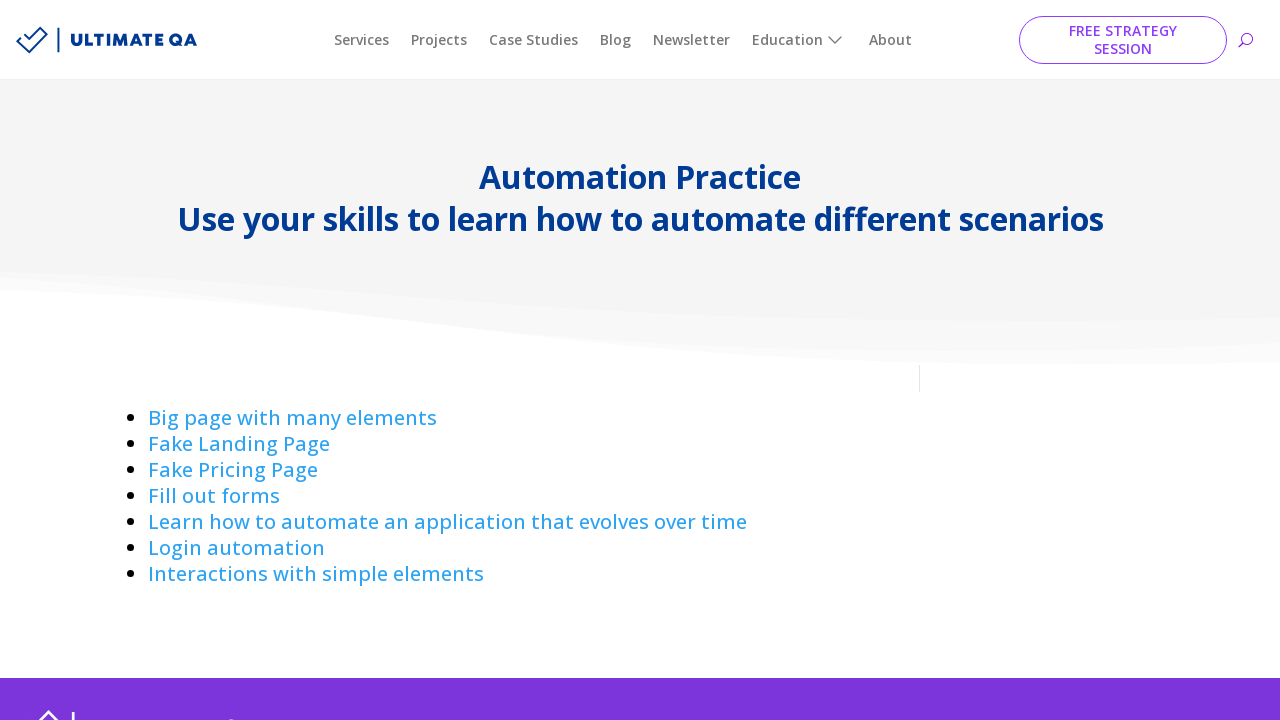

Navigated forward in browser history
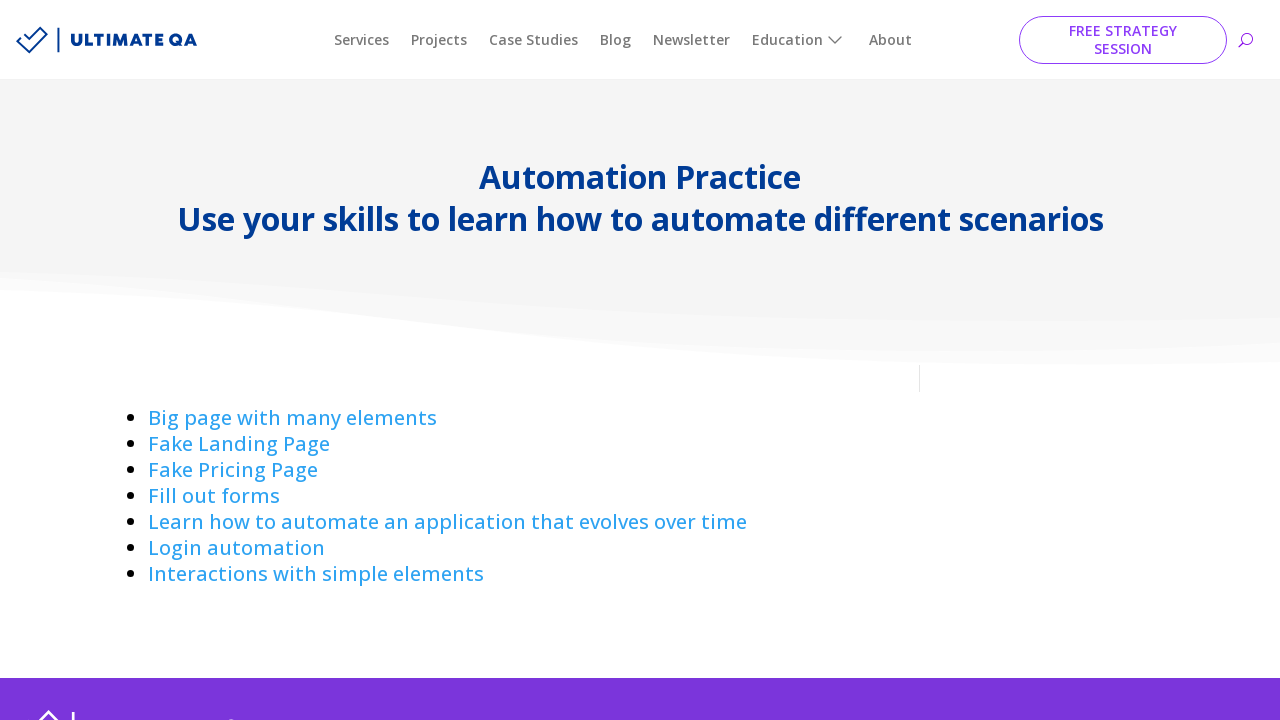

Navigated back in browser history
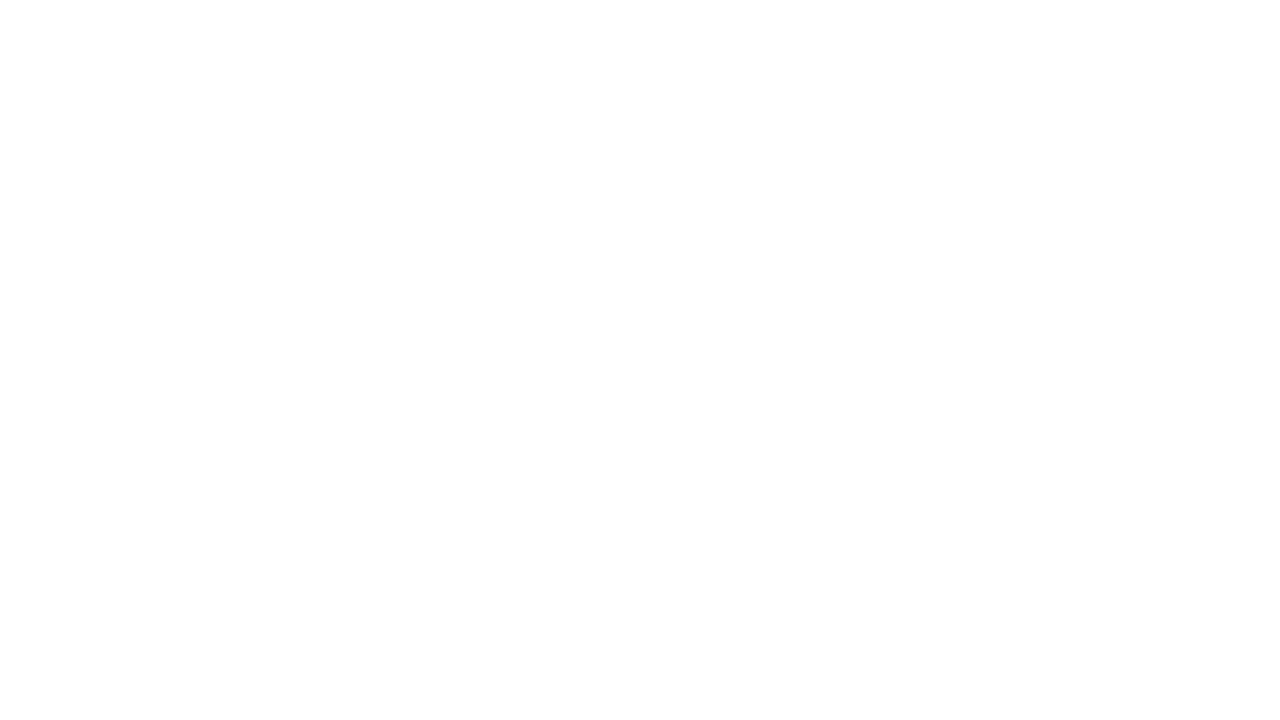

Refreshed the current page
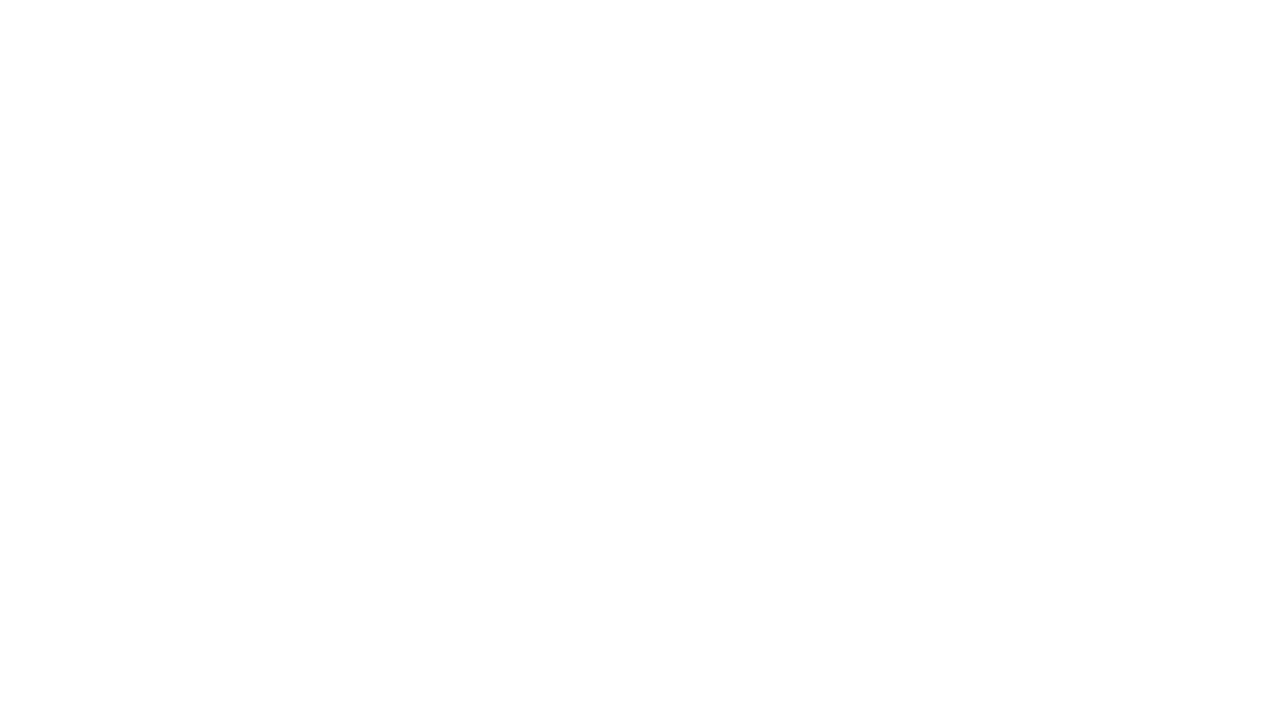

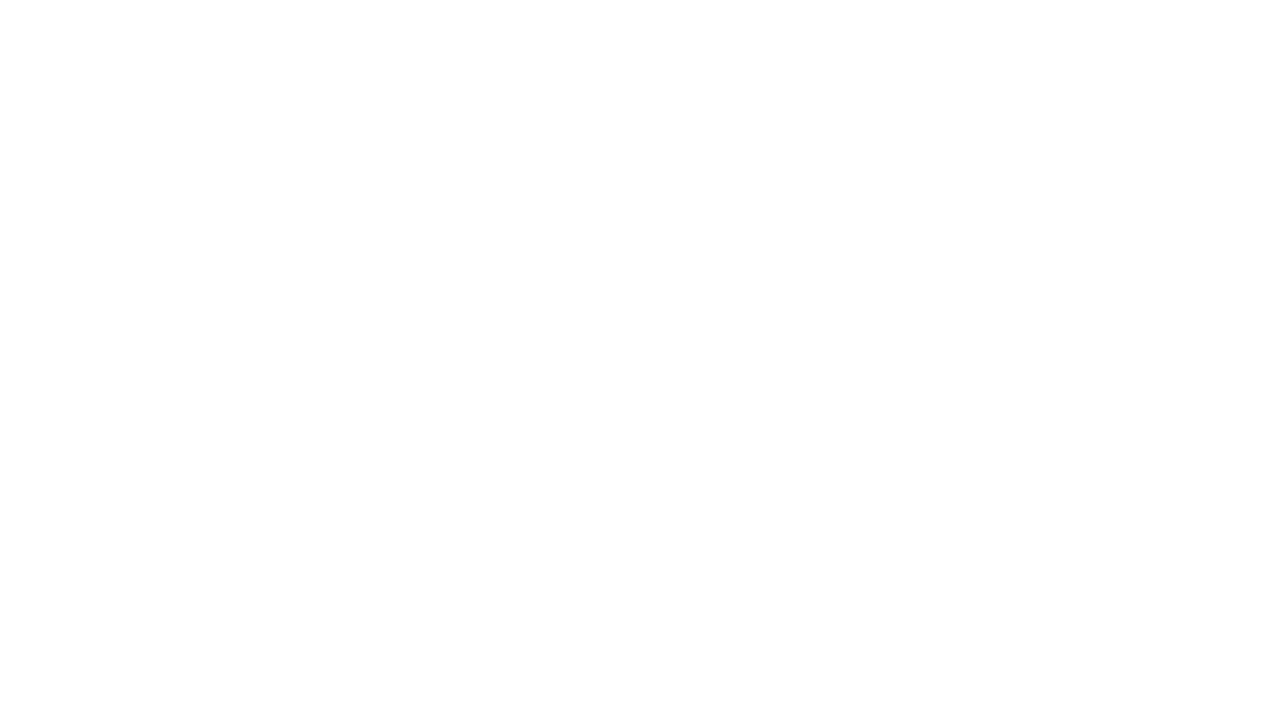